Tests radio button functionality by selecting options and verifying only one can be selected at a time, then checking the result

Starting URL: https://kristinek.github.io/site/examples/actions

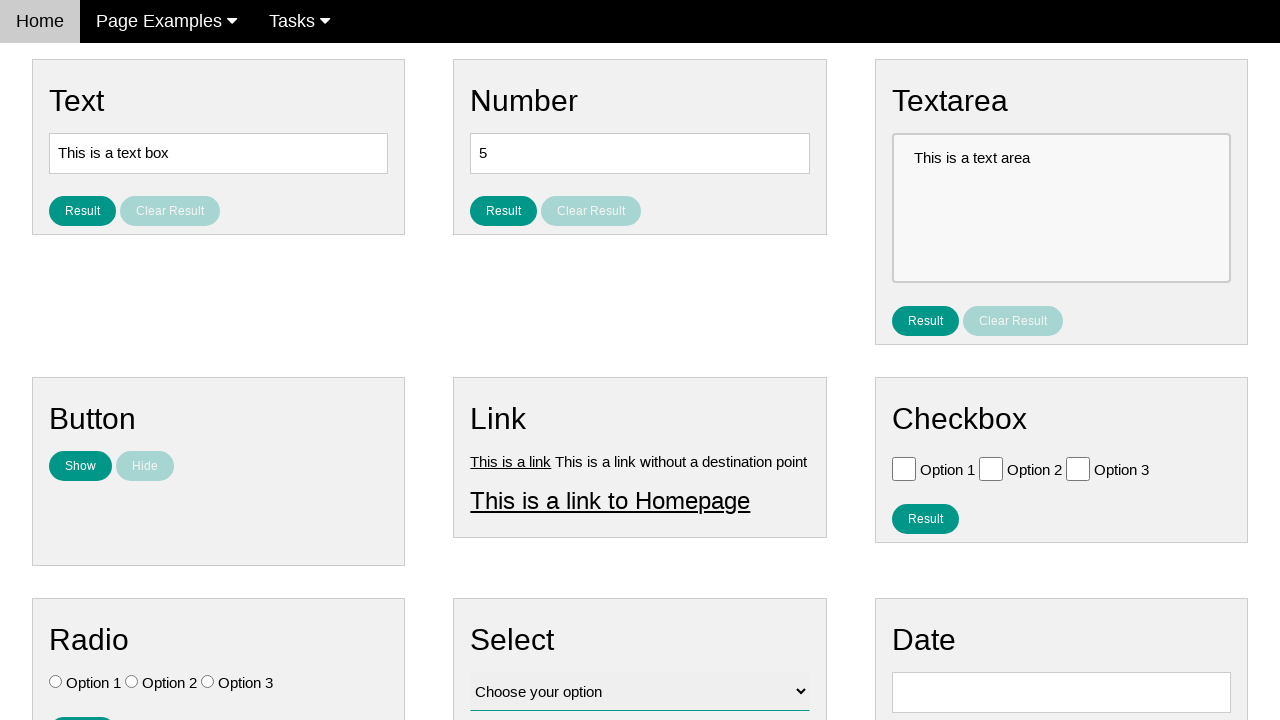

Located all radio button elements
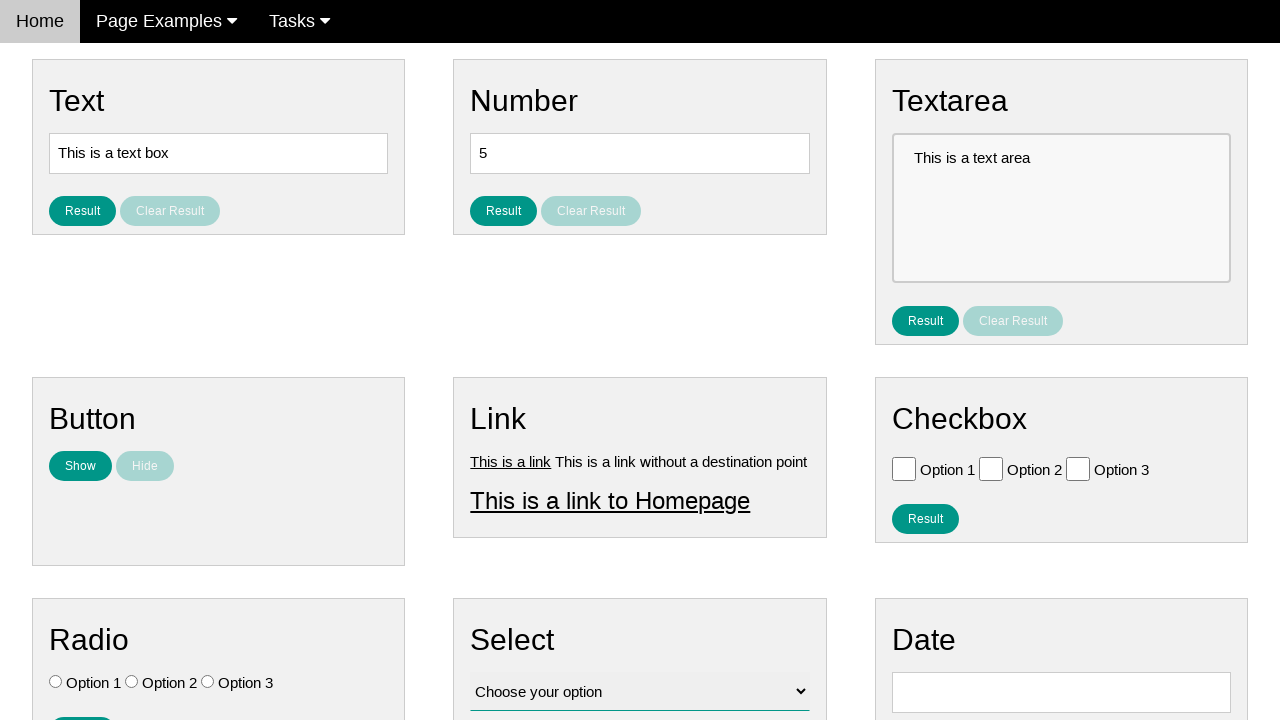

Verified no radio buttons are initially selected
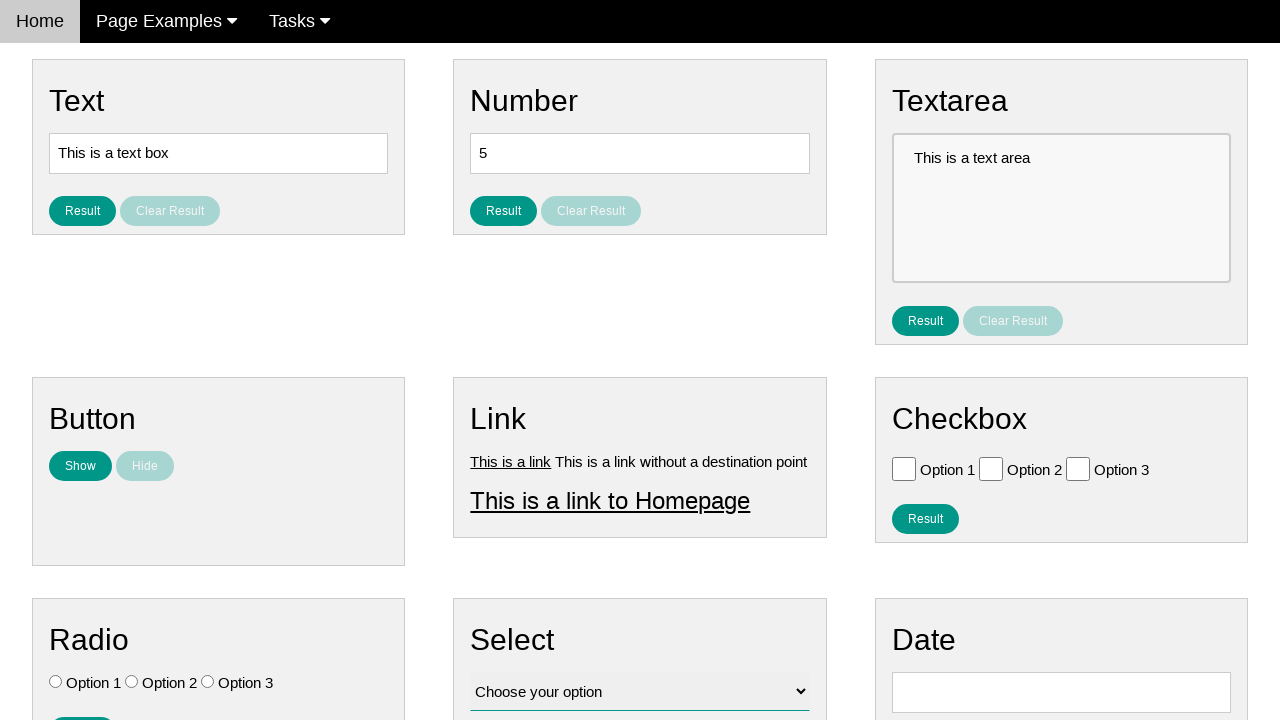

Clicked Option 3 radio button at (208, 682) on .w3-check[value='Option 3'][type='radio']
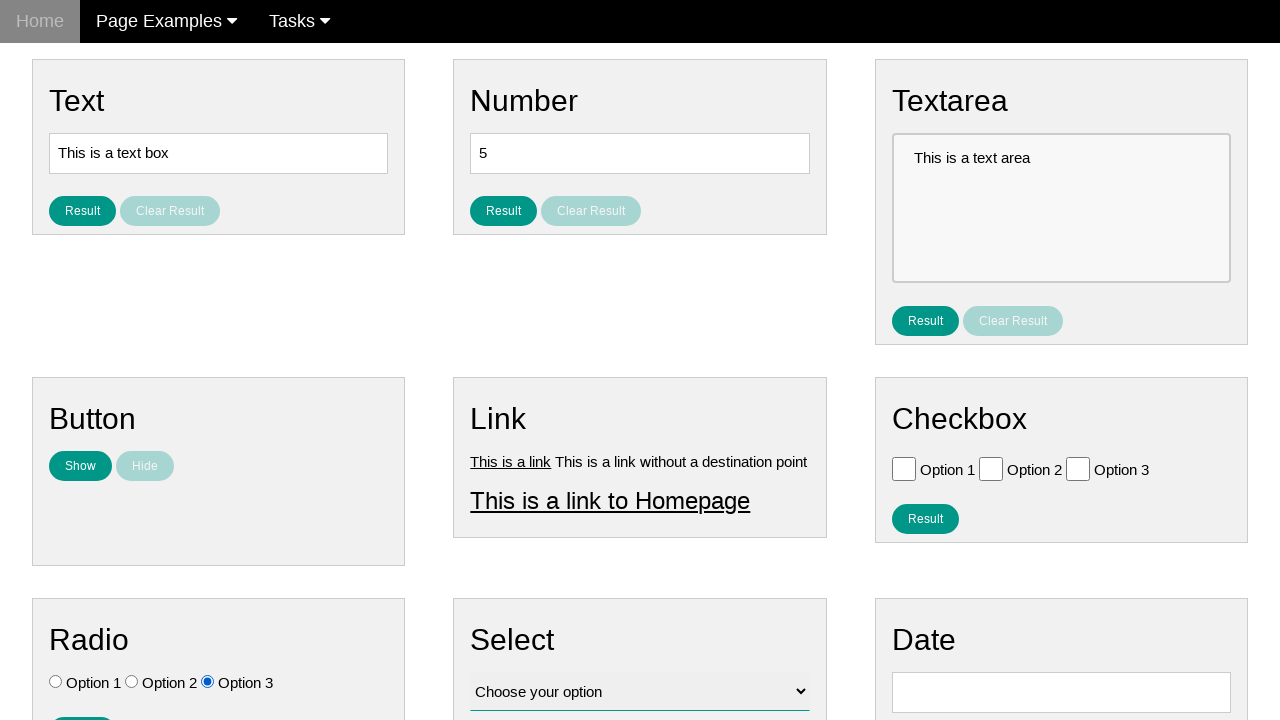

Verified Option 1 is not checked
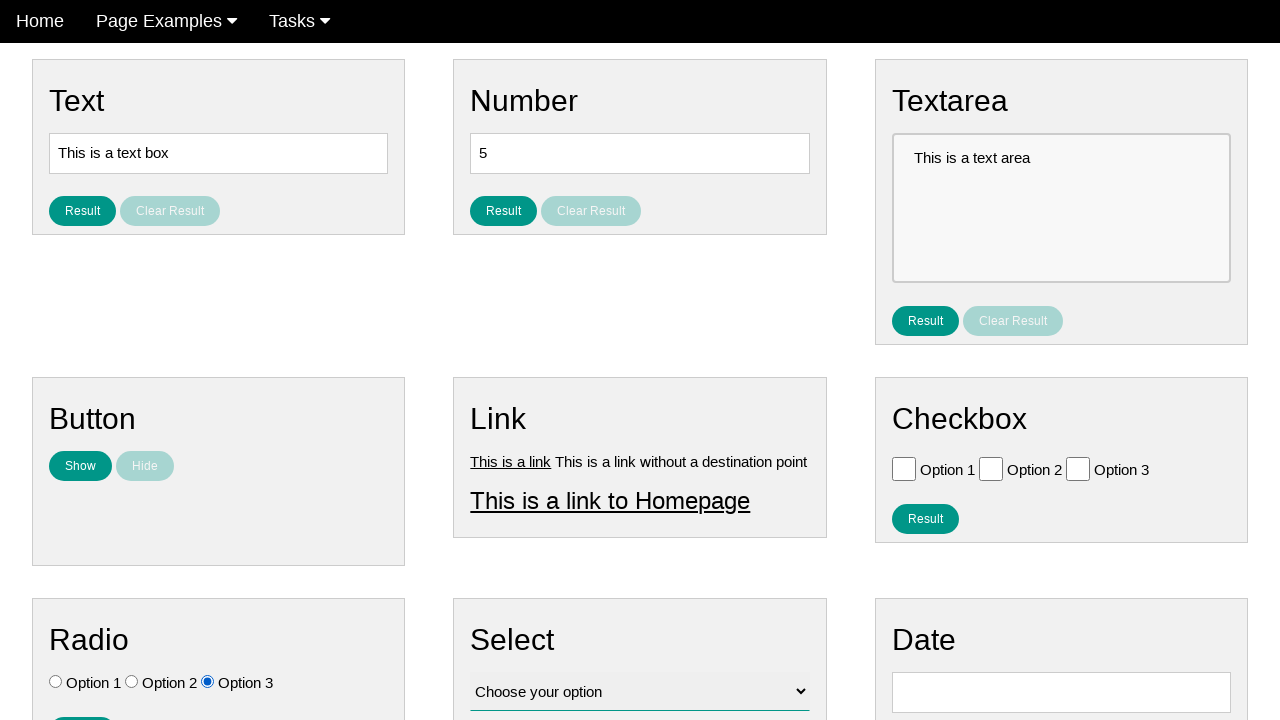

Verified Option 2 is not checked
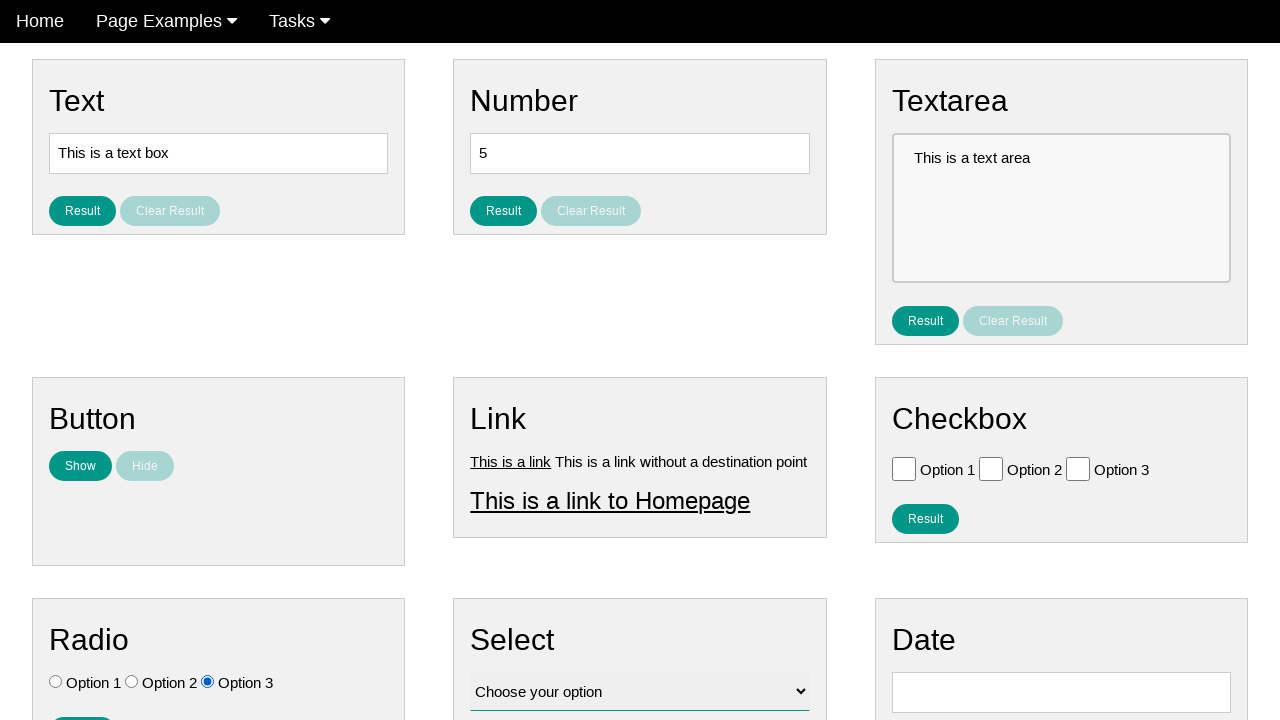

Verified Option 3 is checked
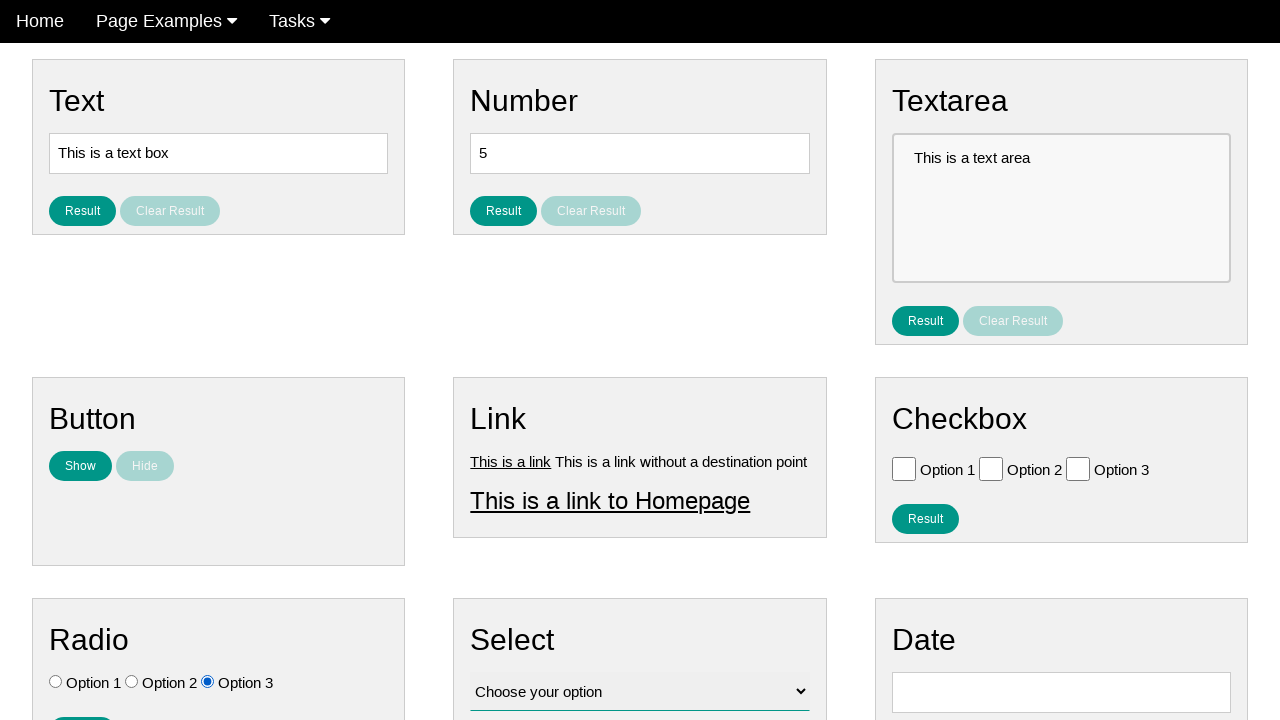

Clicked Option 1 radio button at (56, 682) on .w3-check[value='Option 1'][type='radio']
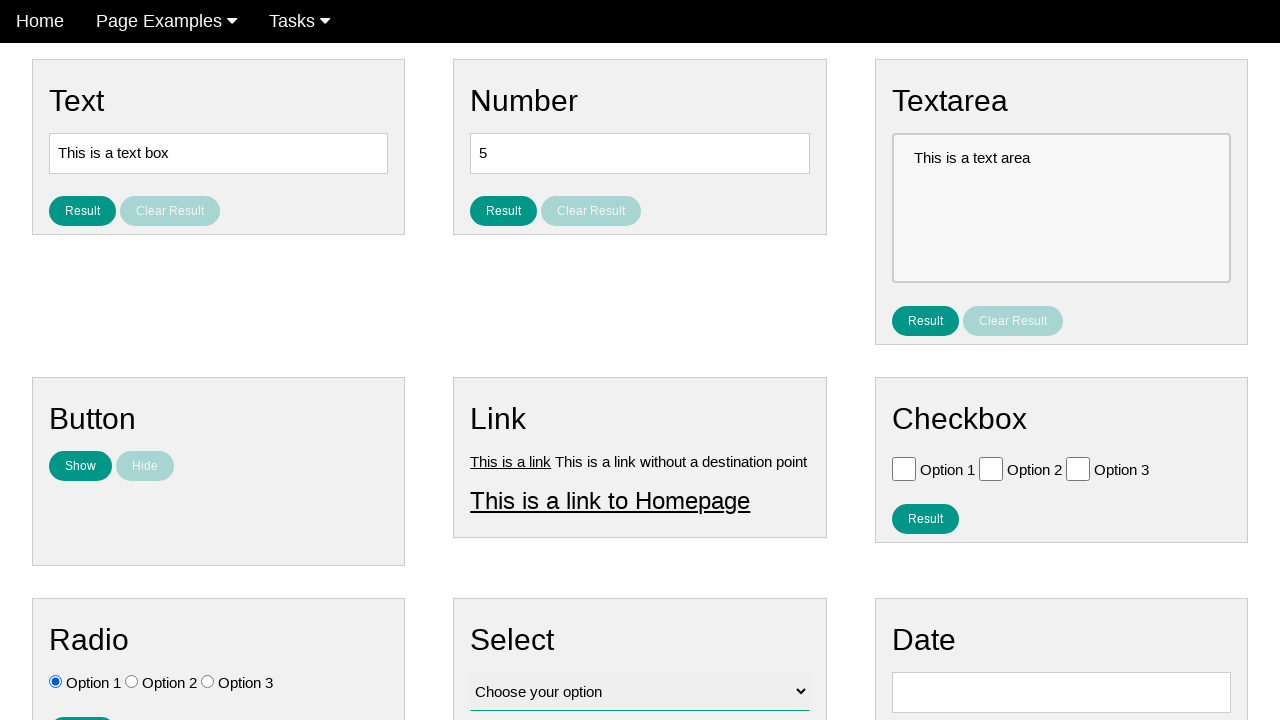

Verified Option 1 is now checked
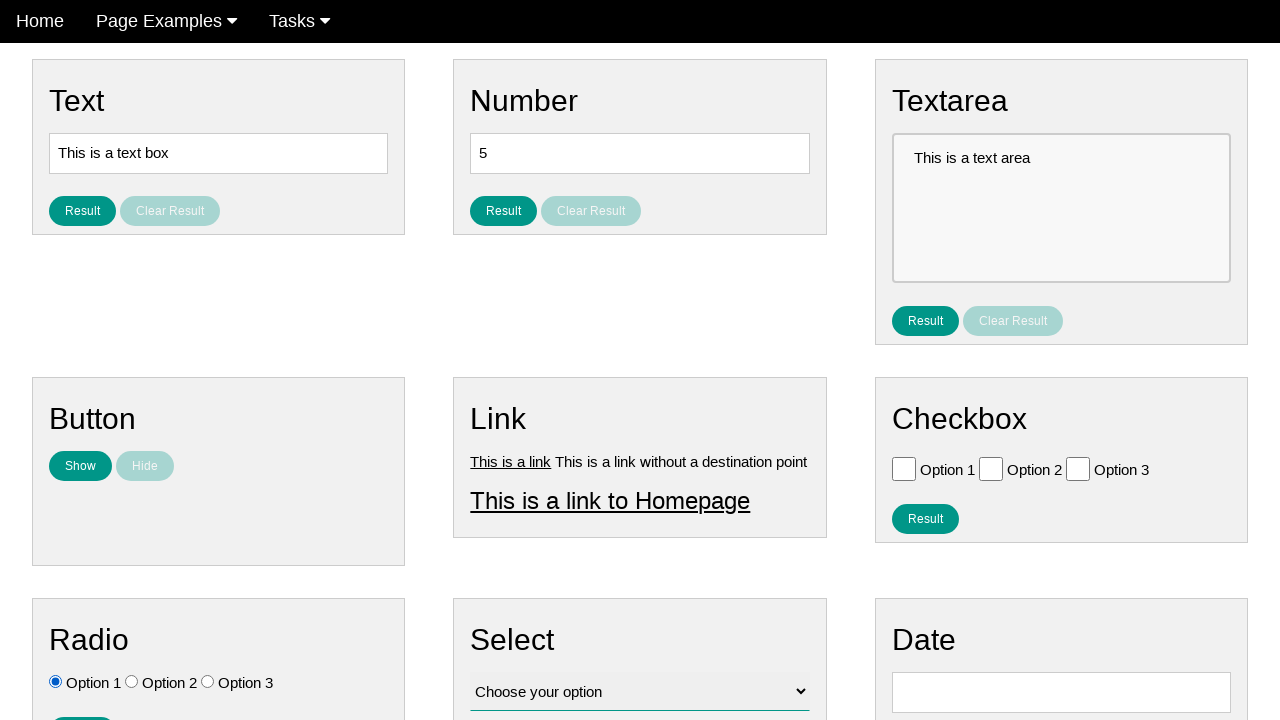

Verified Option 2 is not checked
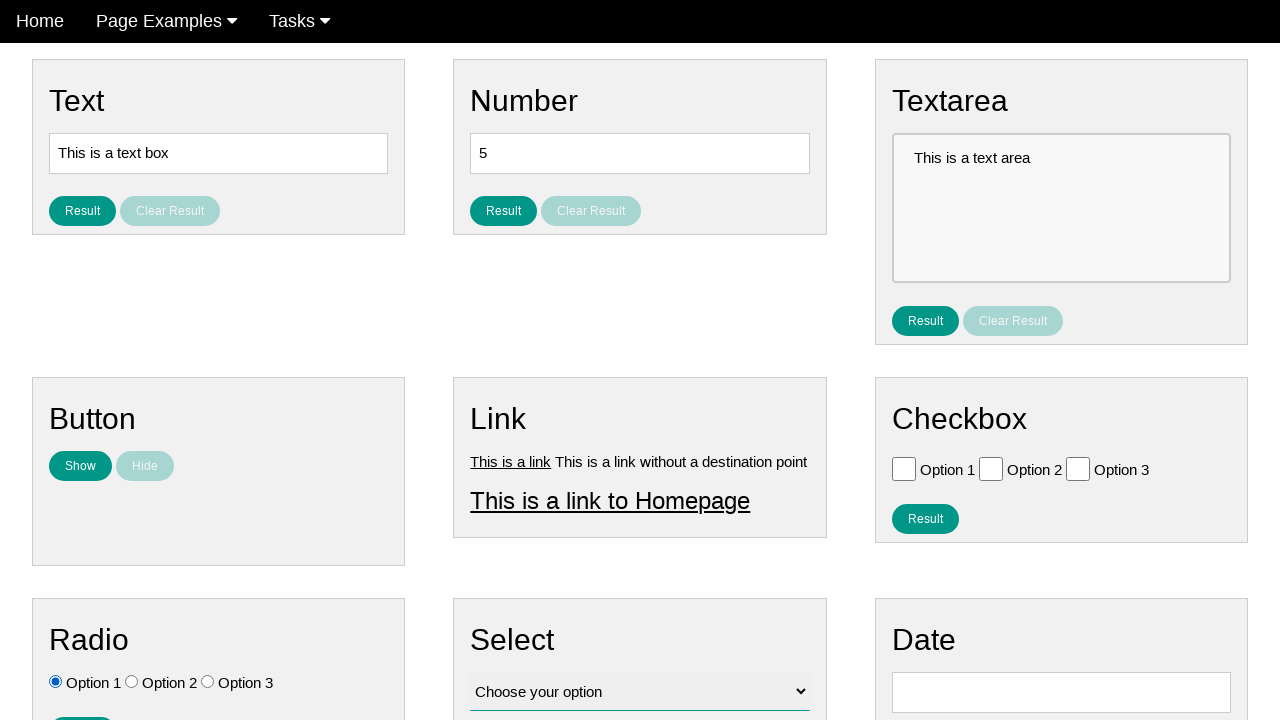

Verified Option 3 is no longer checked
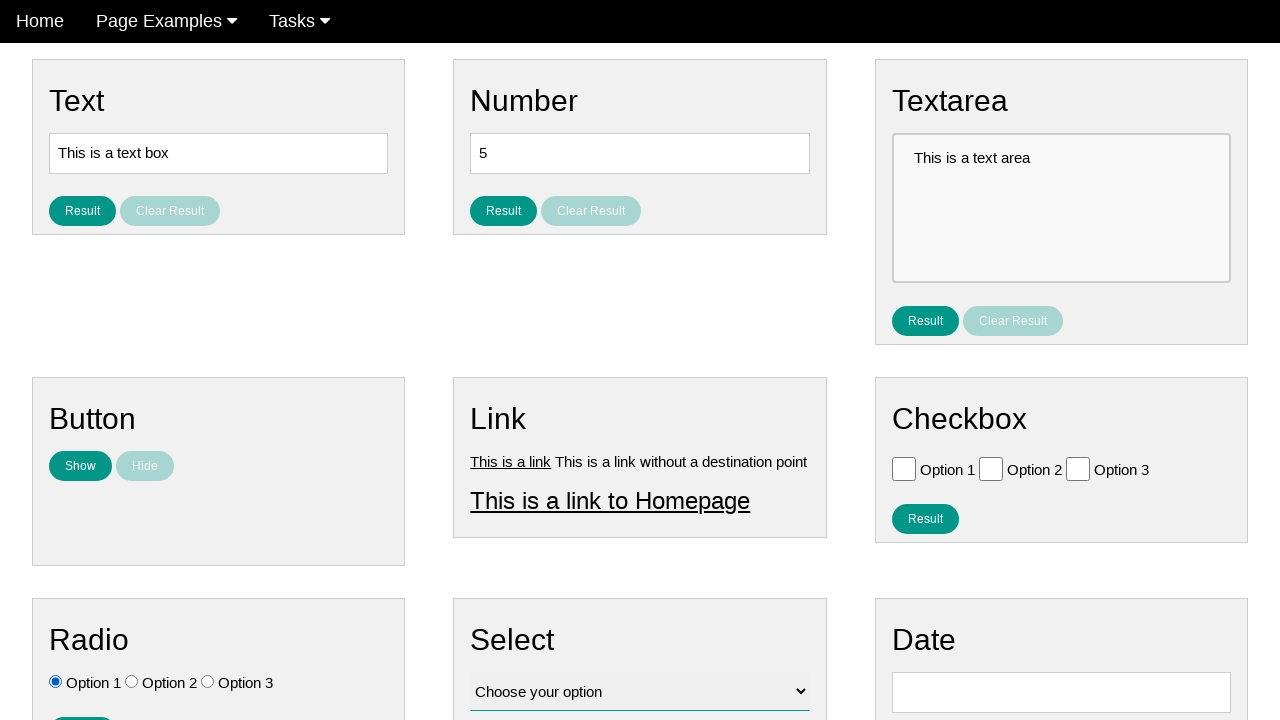

Clicked result button at (82, 705) on #result_button_ratio
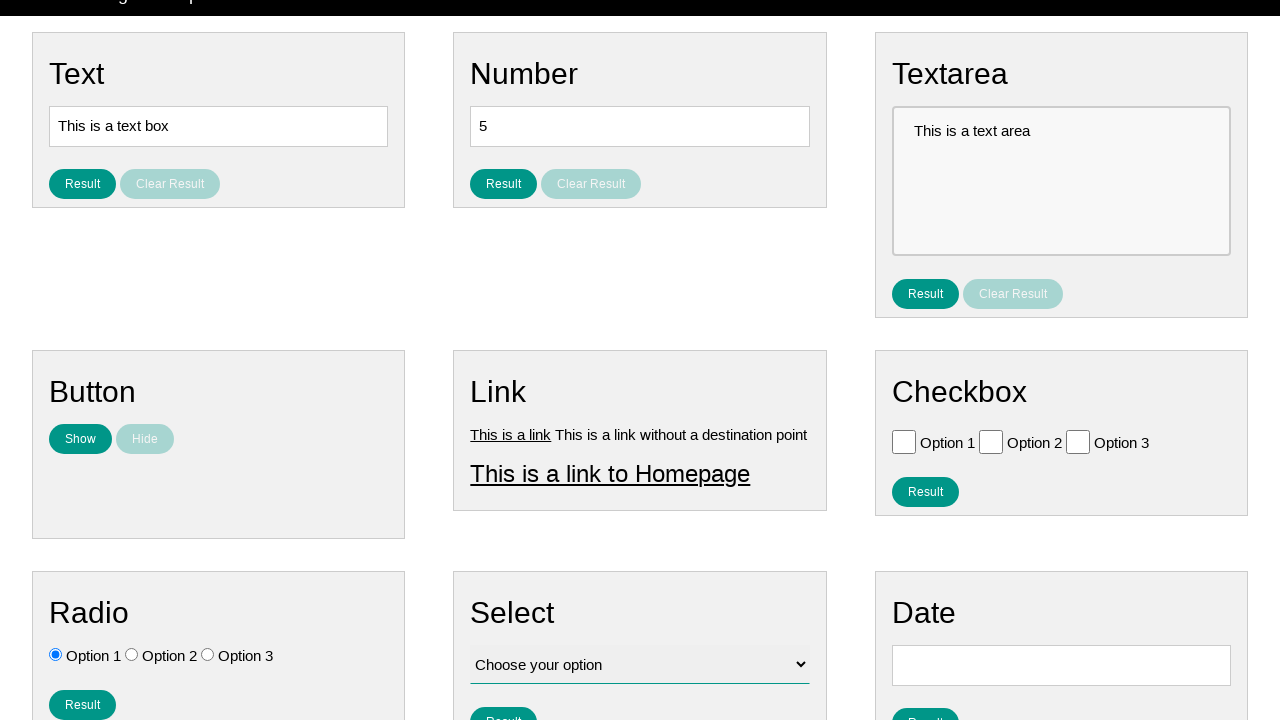

Waited for result text to become visible
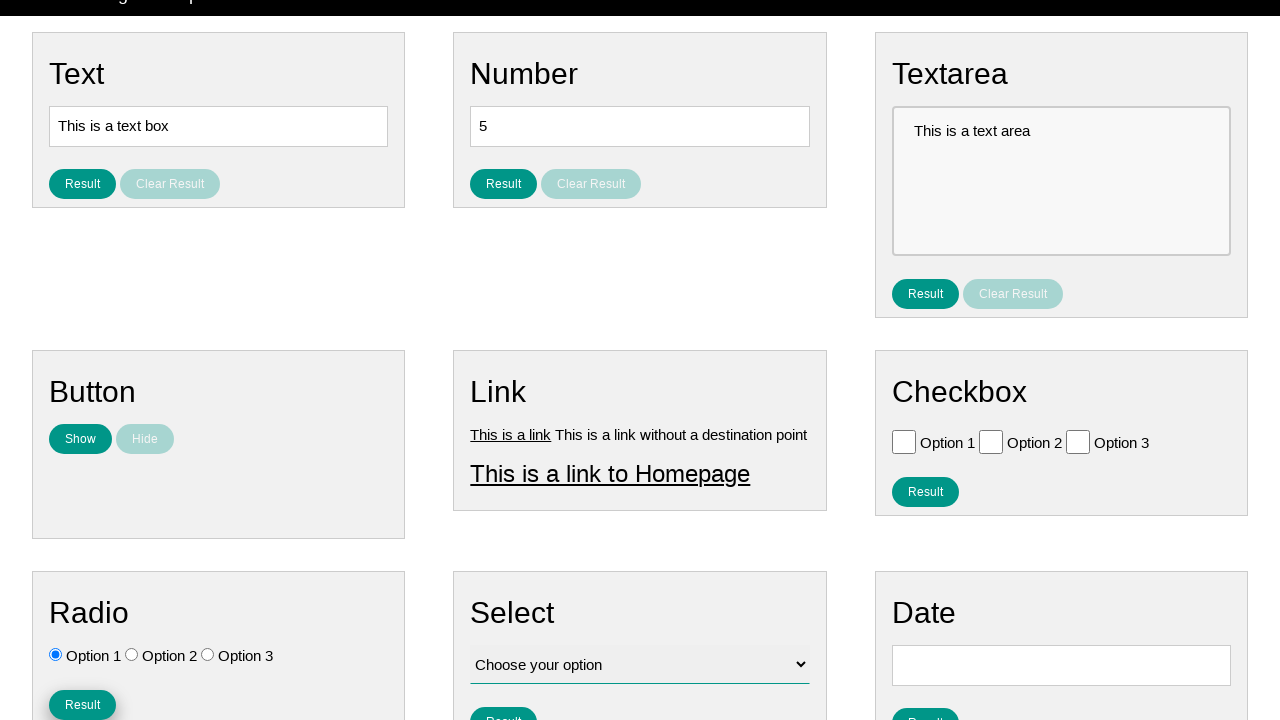

Verified result text displays 'You selected option: Option 1'
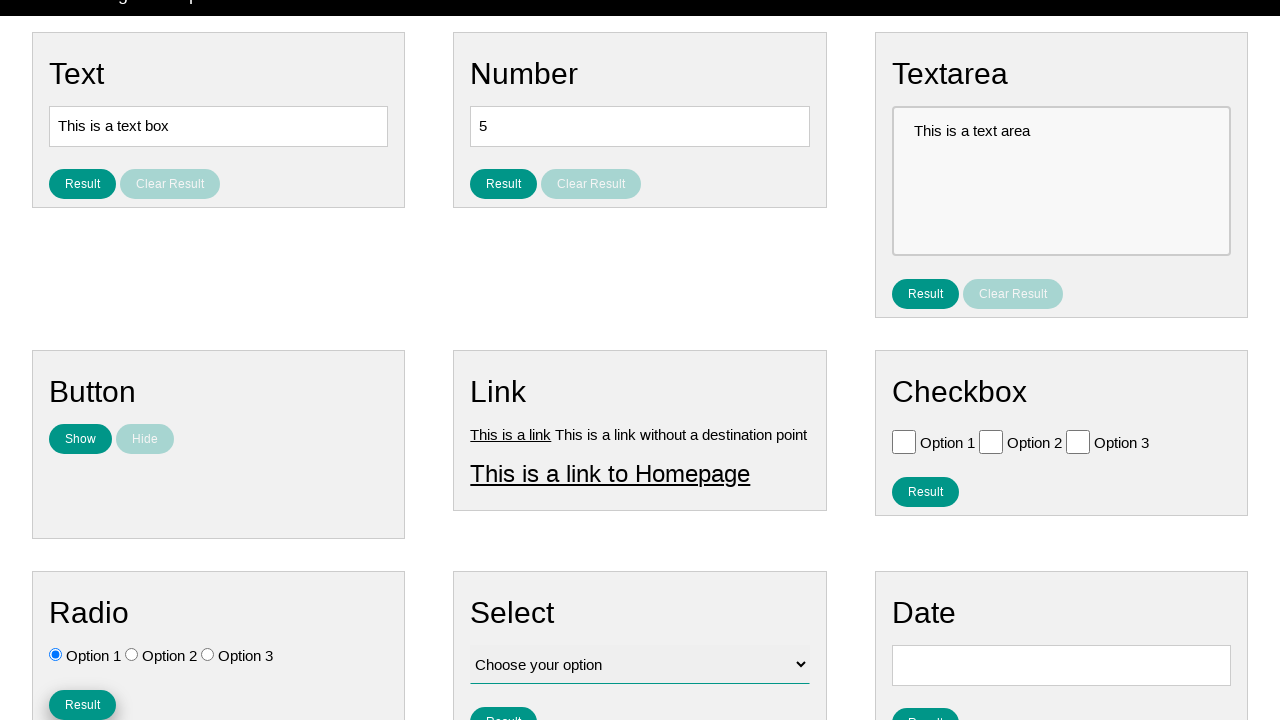

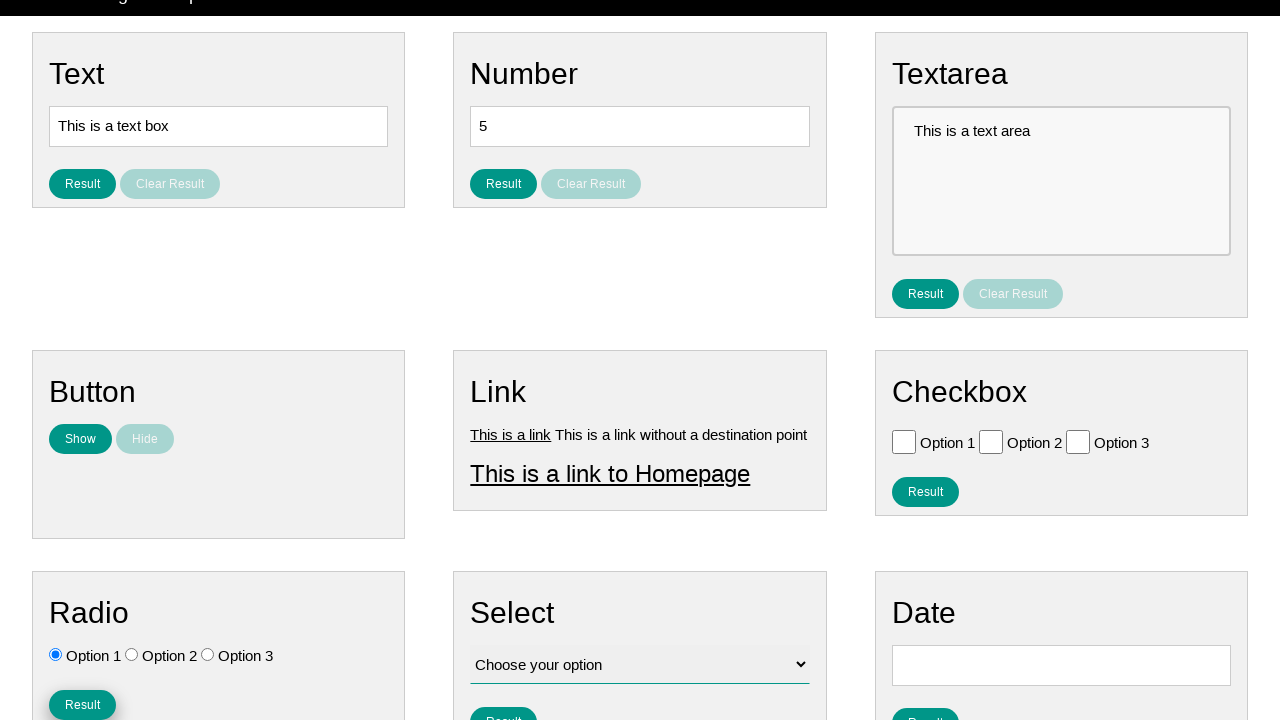